Tests page load performance by navigating to the UCC university website and waiting for the page to fully load and reach network idle state.

Starting URL: https://www.ucc.edu.ar/

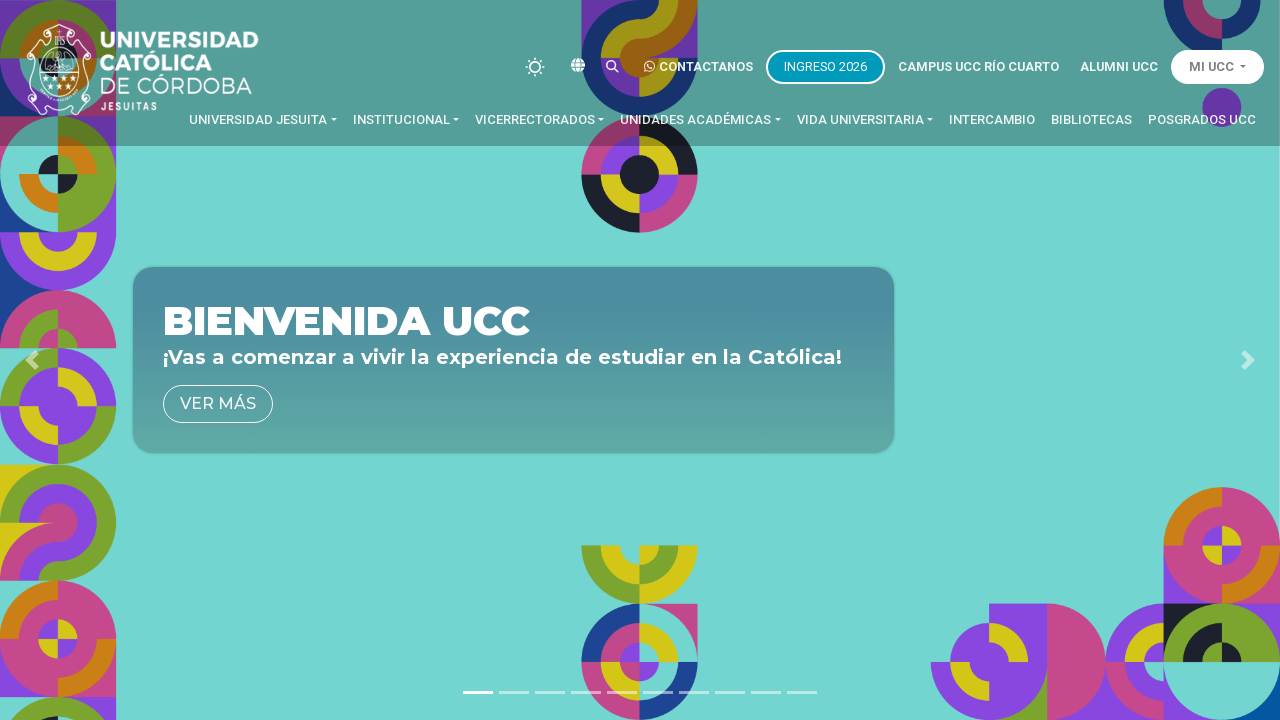

Waited for network idle state - page fully loaded
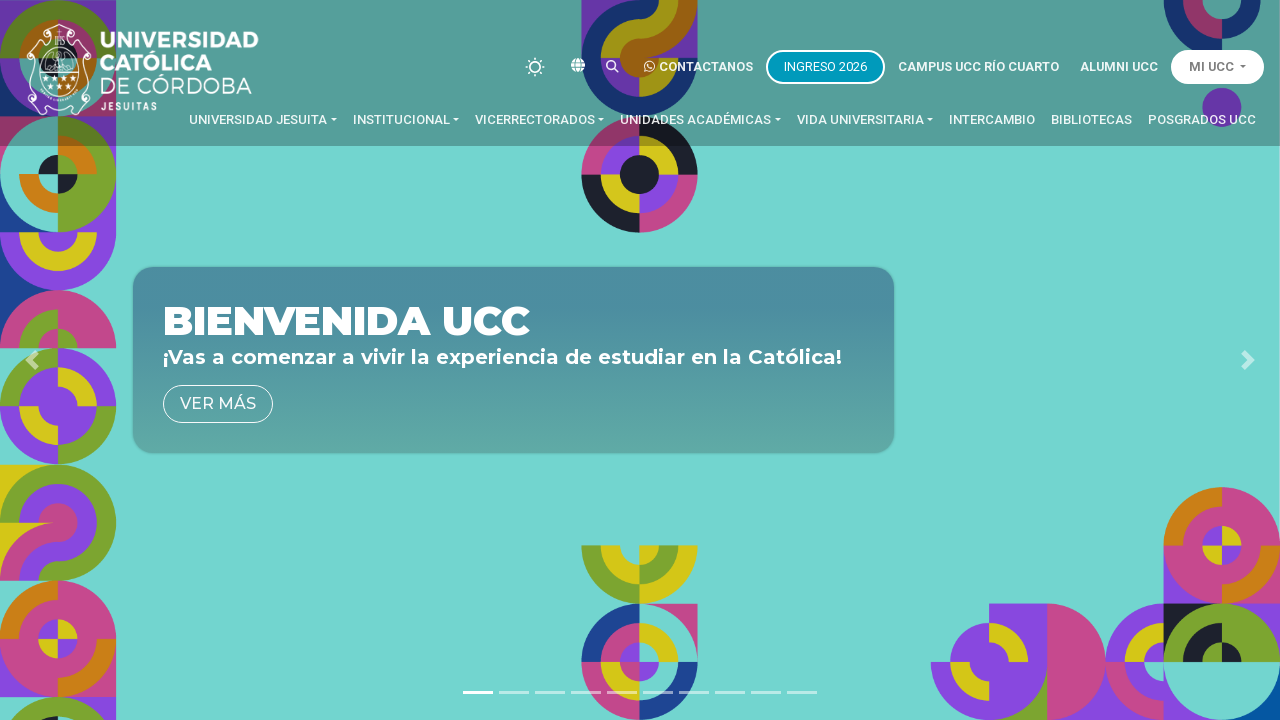

DOM content loaded on UCC university website
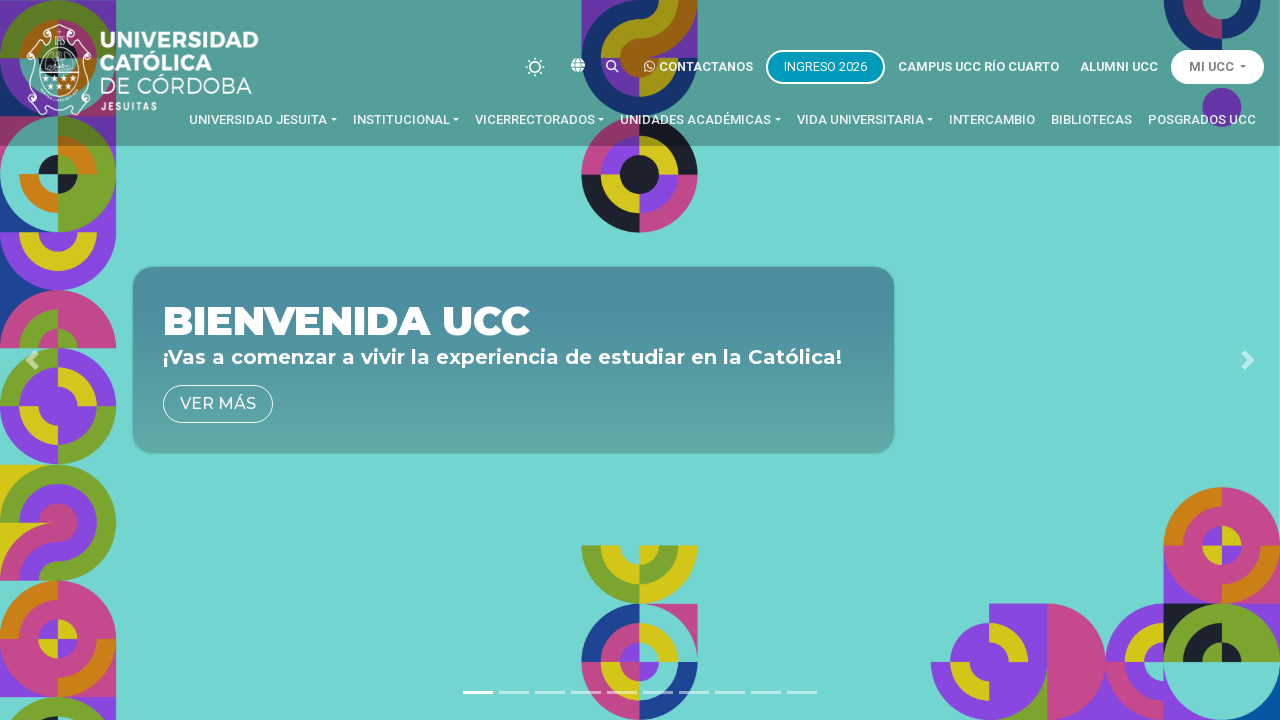

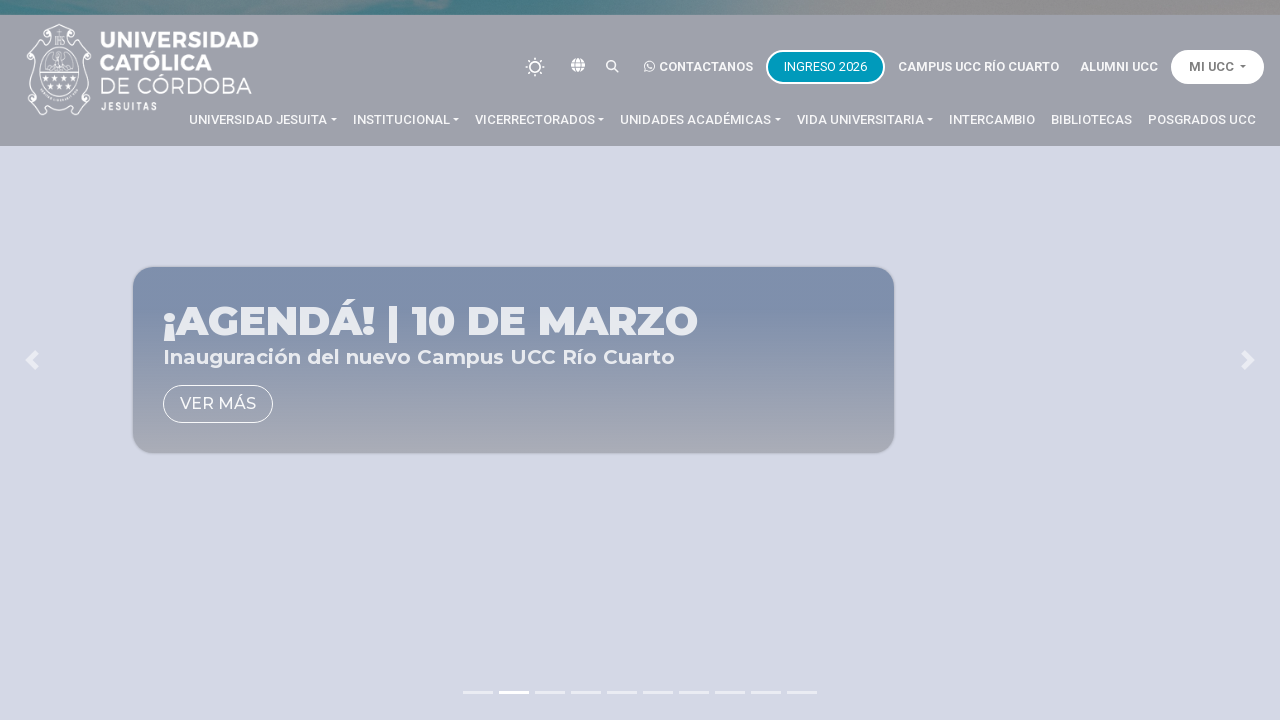